Navigates to the Maven repository page for the WebDriverManager artifact version 5.5.3

Starting URL: https://mvnrepository.com/artifact/io.github.bonigarcia/webdrivermanager/5.5.3

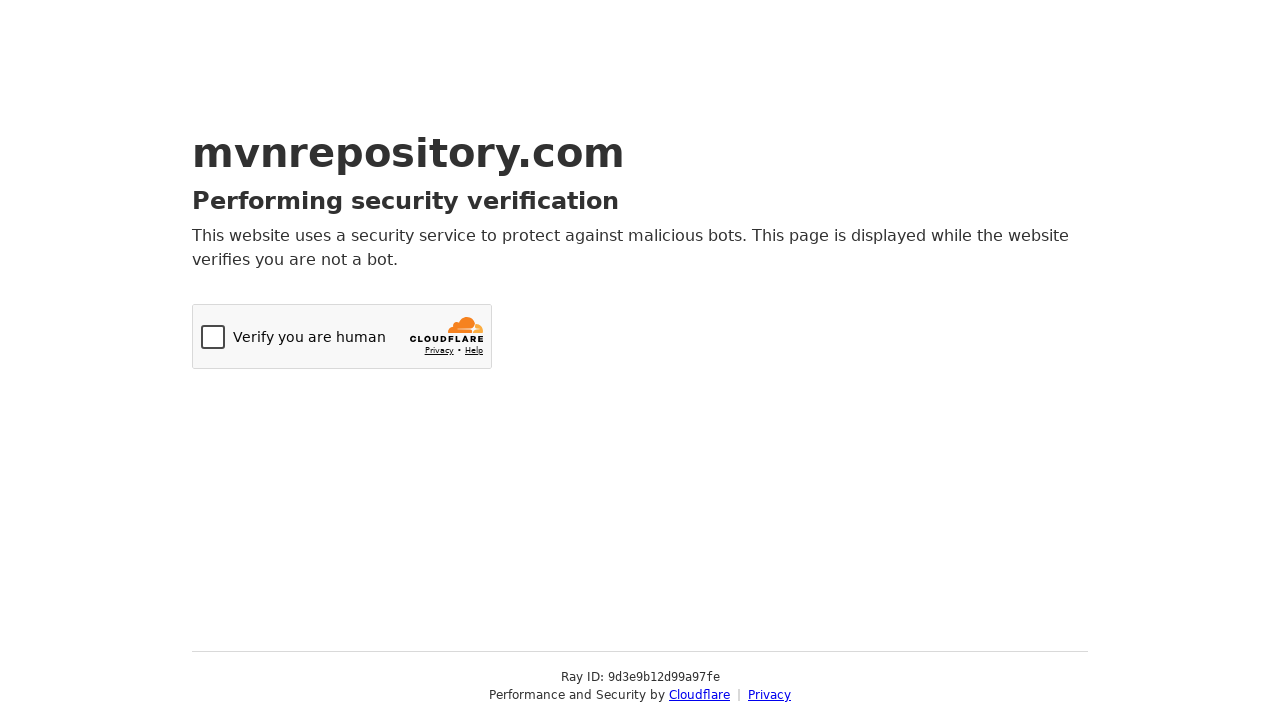

Navigated to Maven repository page for WebDriverManager artifact version 5.5.3
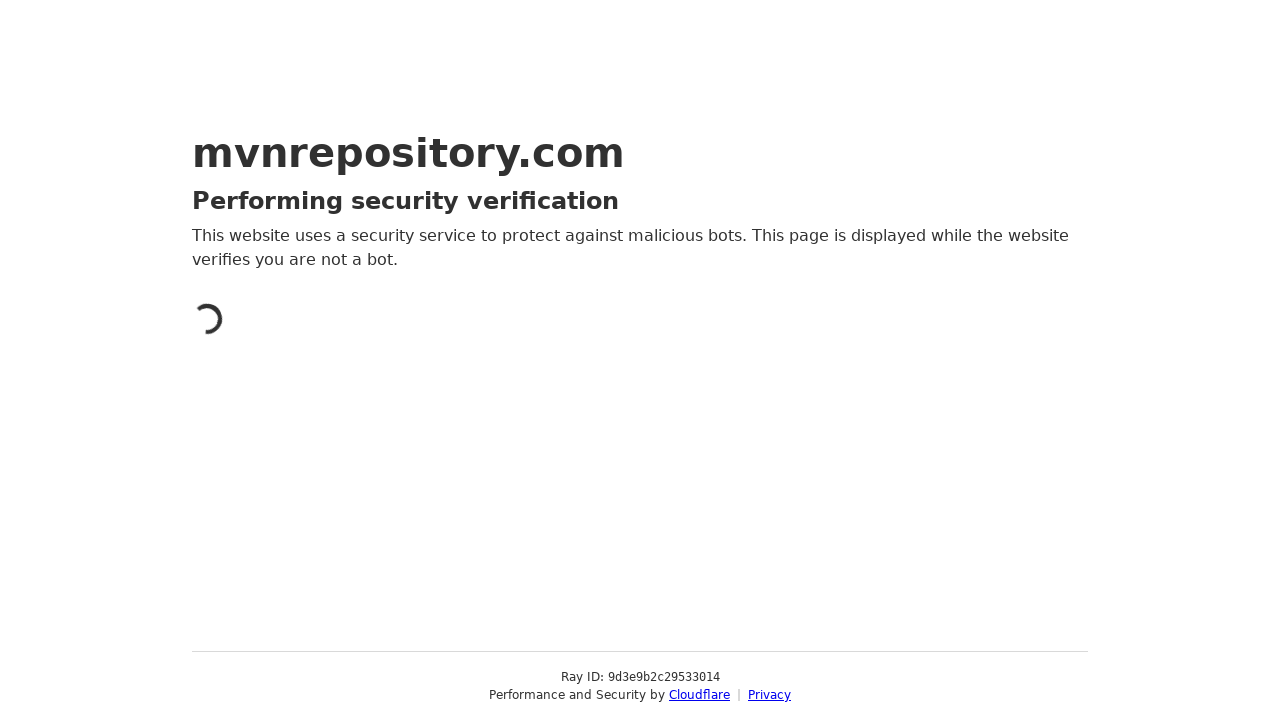

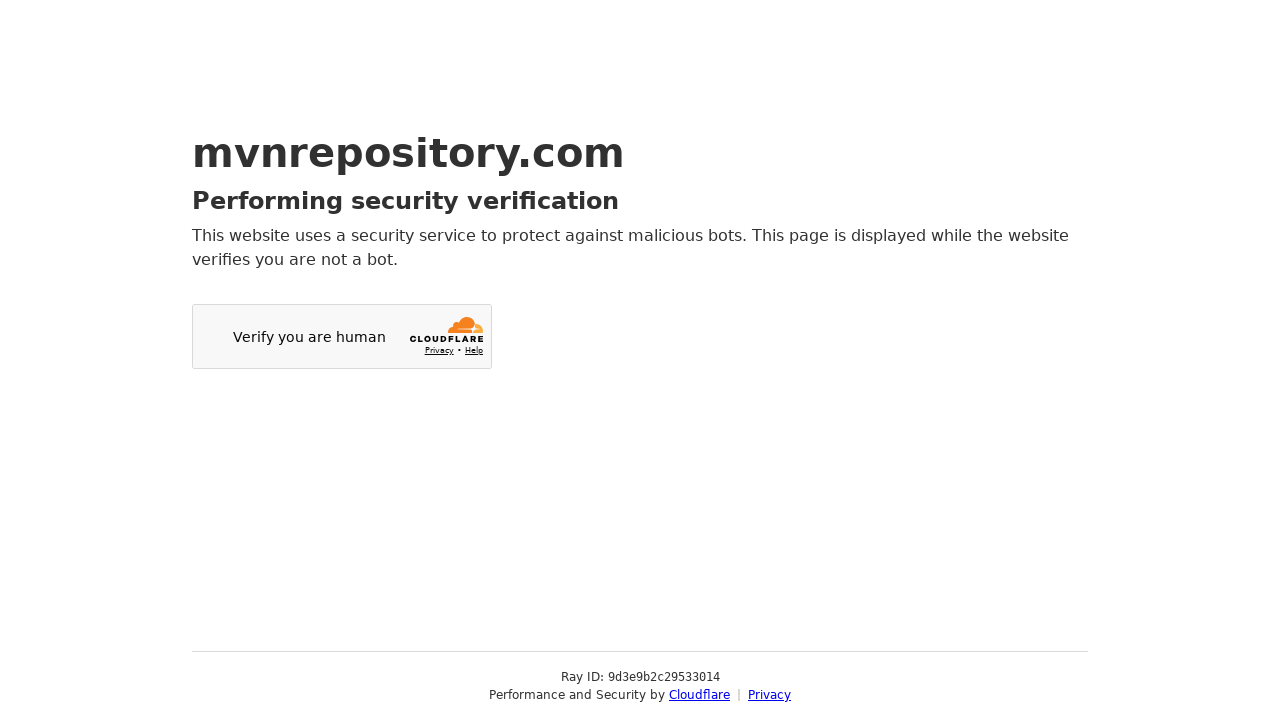